Navigates to NextBase CRM login page and verifies that the login button has the expected text attribute value

Starting URL: https://login1.nextbasecrm.com/

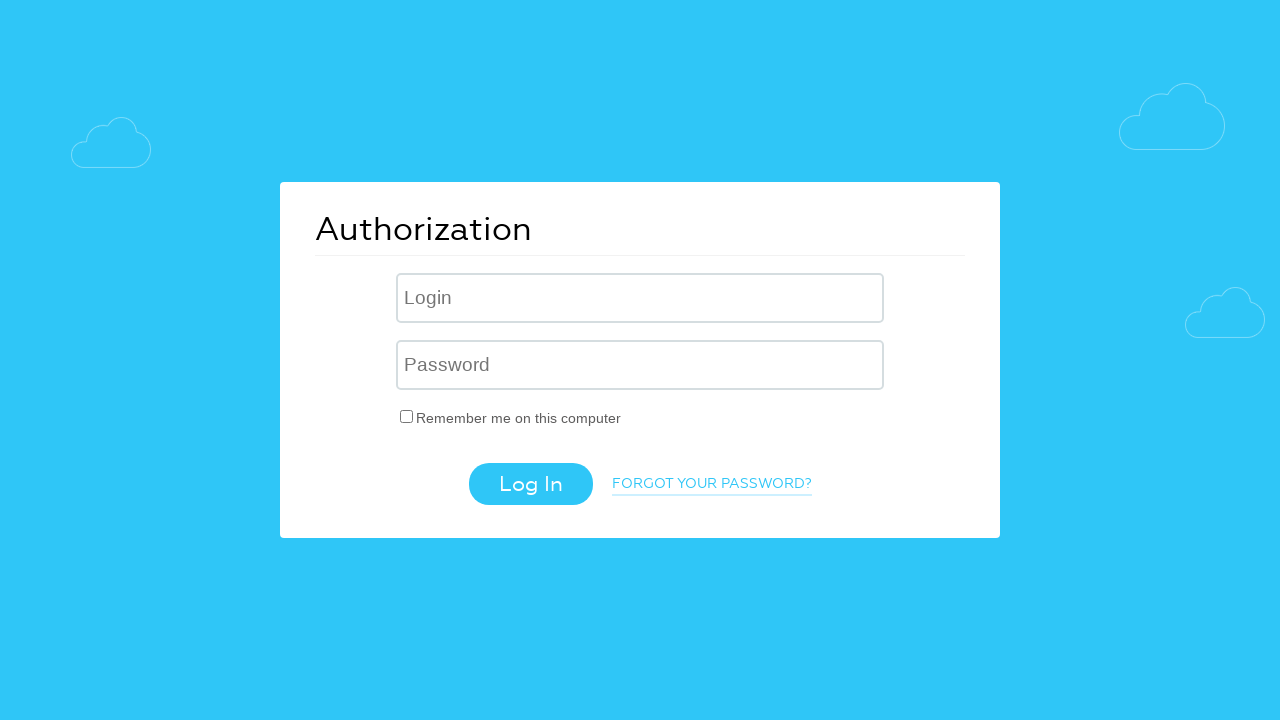

Navigated to NextBase CRM login page
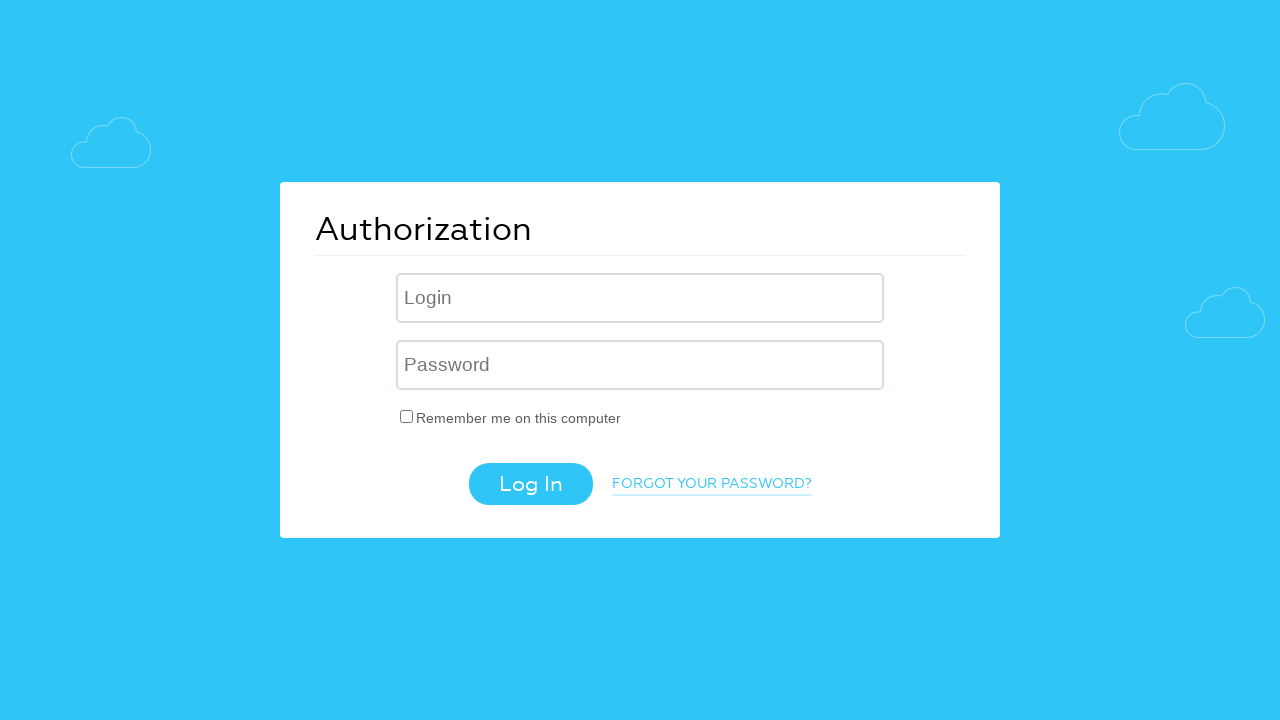

Located the login button using CSS selector
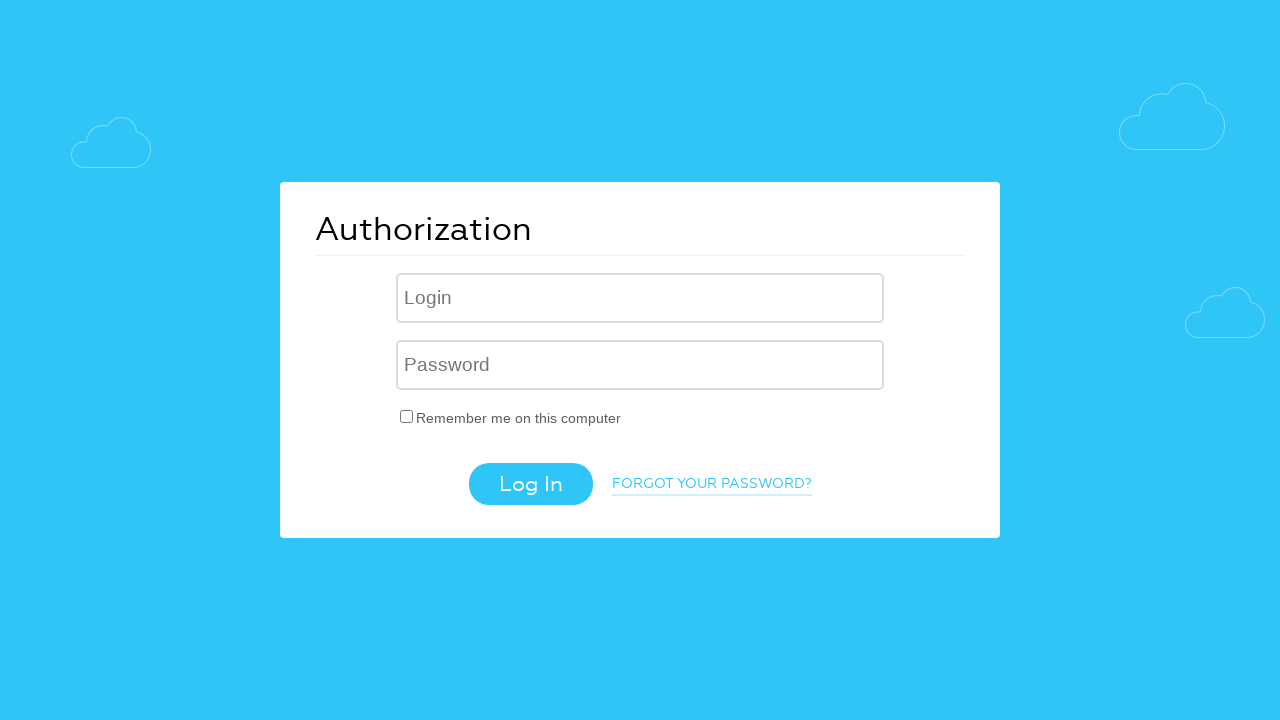

Retrieved login button text attribute: 'Log In'
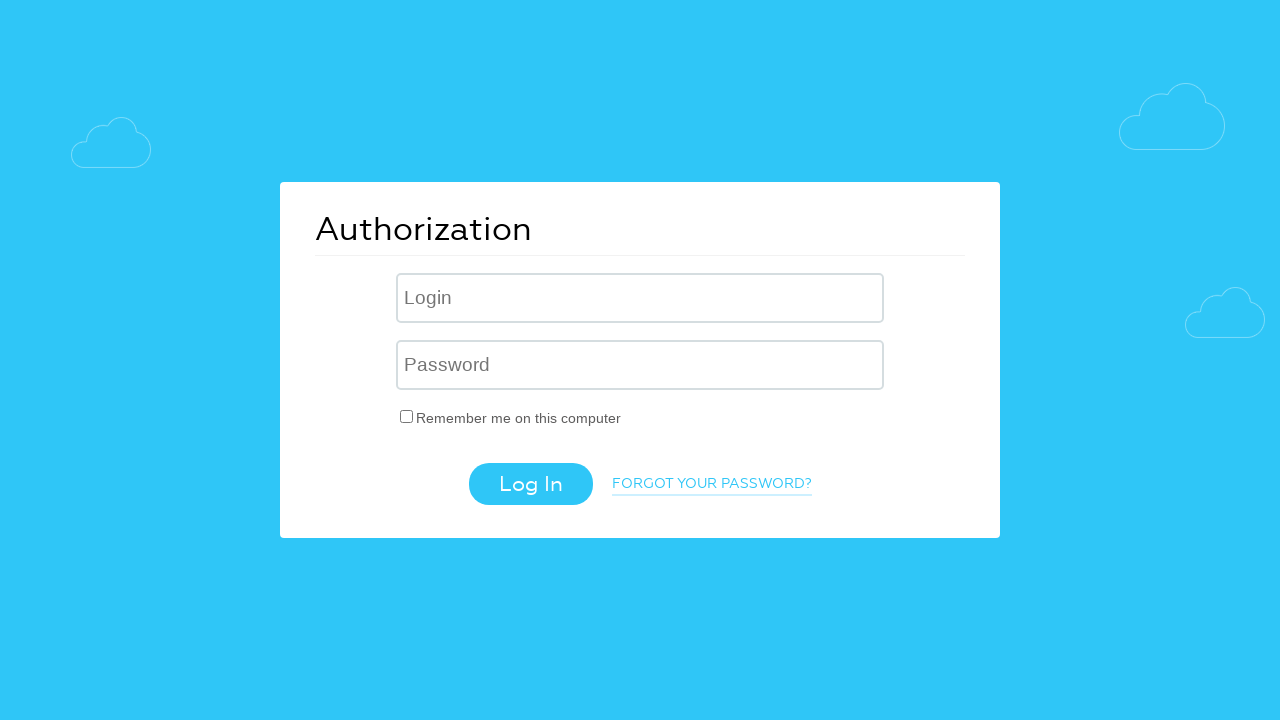

Verified login button has expected text attribute value 'Log In'
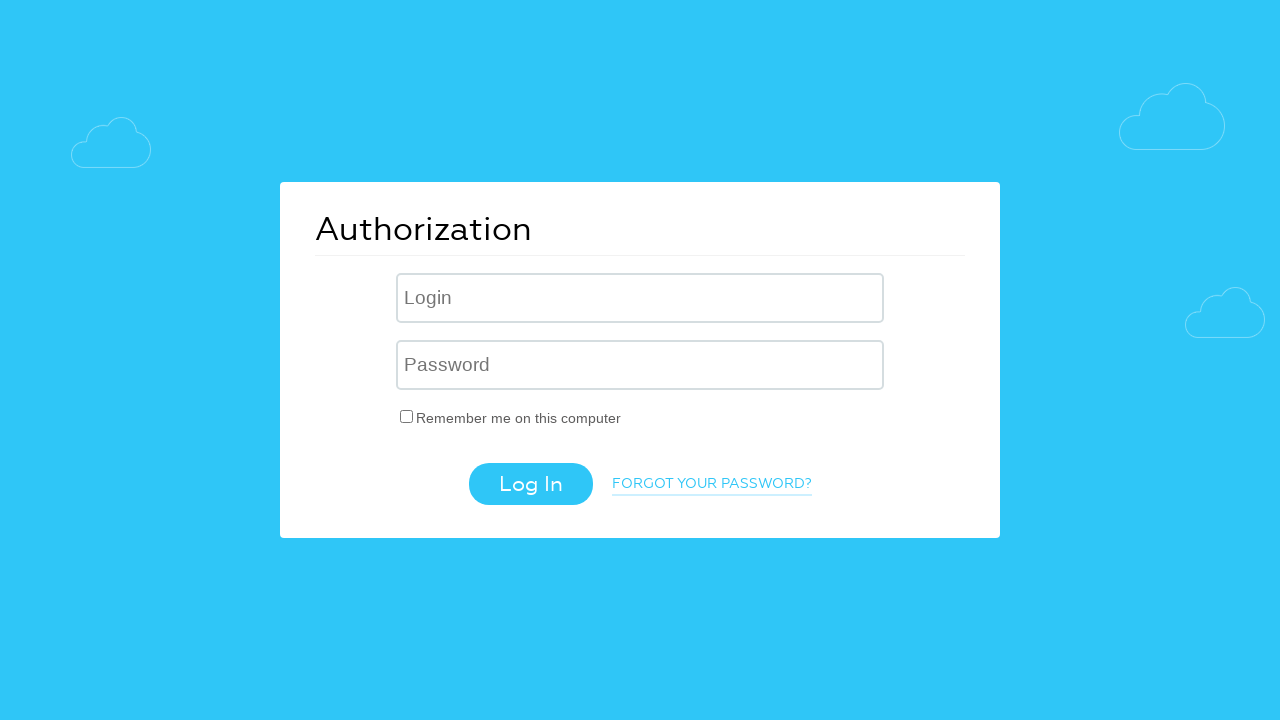

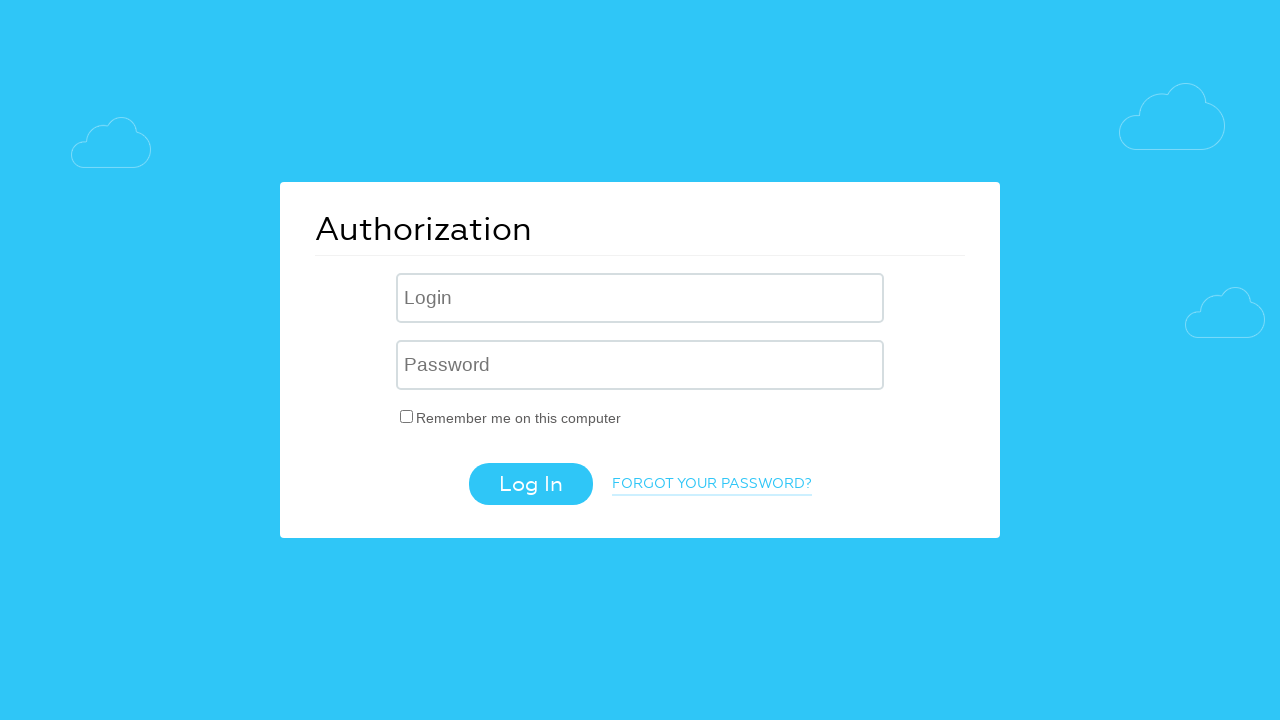